Navigates to Wolfram Alpha search results page for "papaya" and waits for the content sections to load

Starting URL: https://www.wolframalpha.com/input/?i=papaya

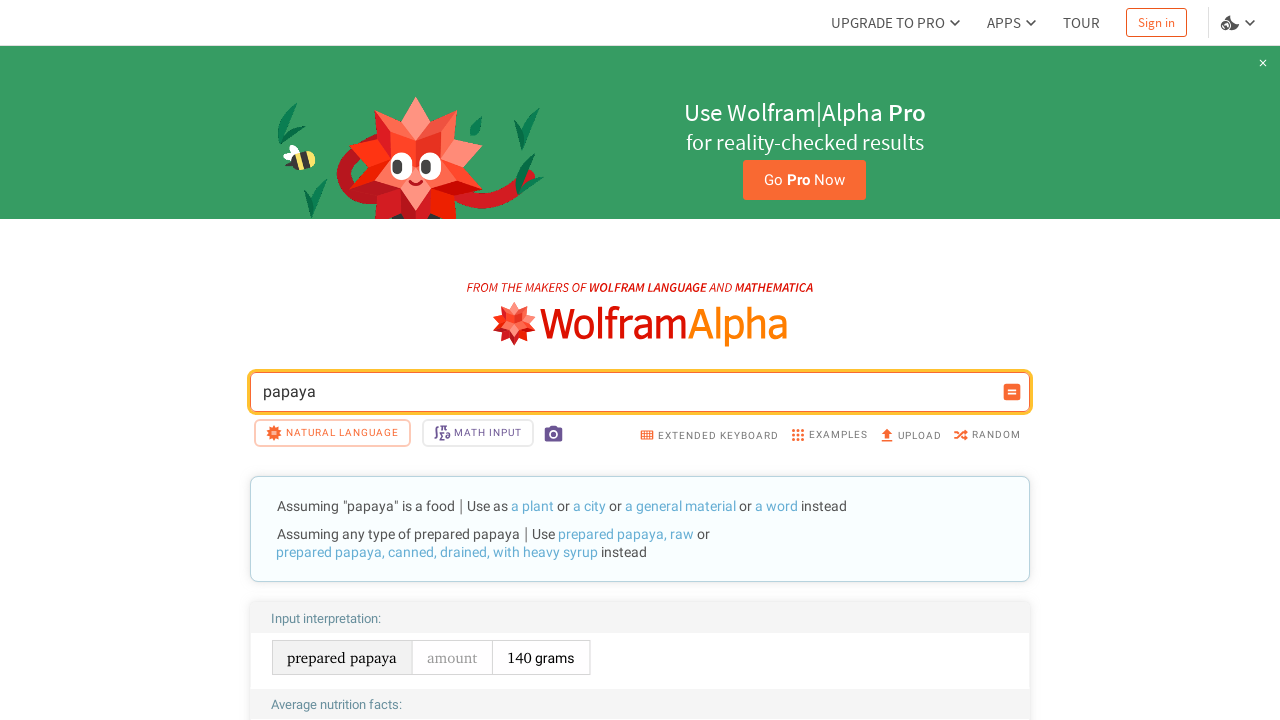

Waited for content sections to load on Wolfram Alpha papaya search results page
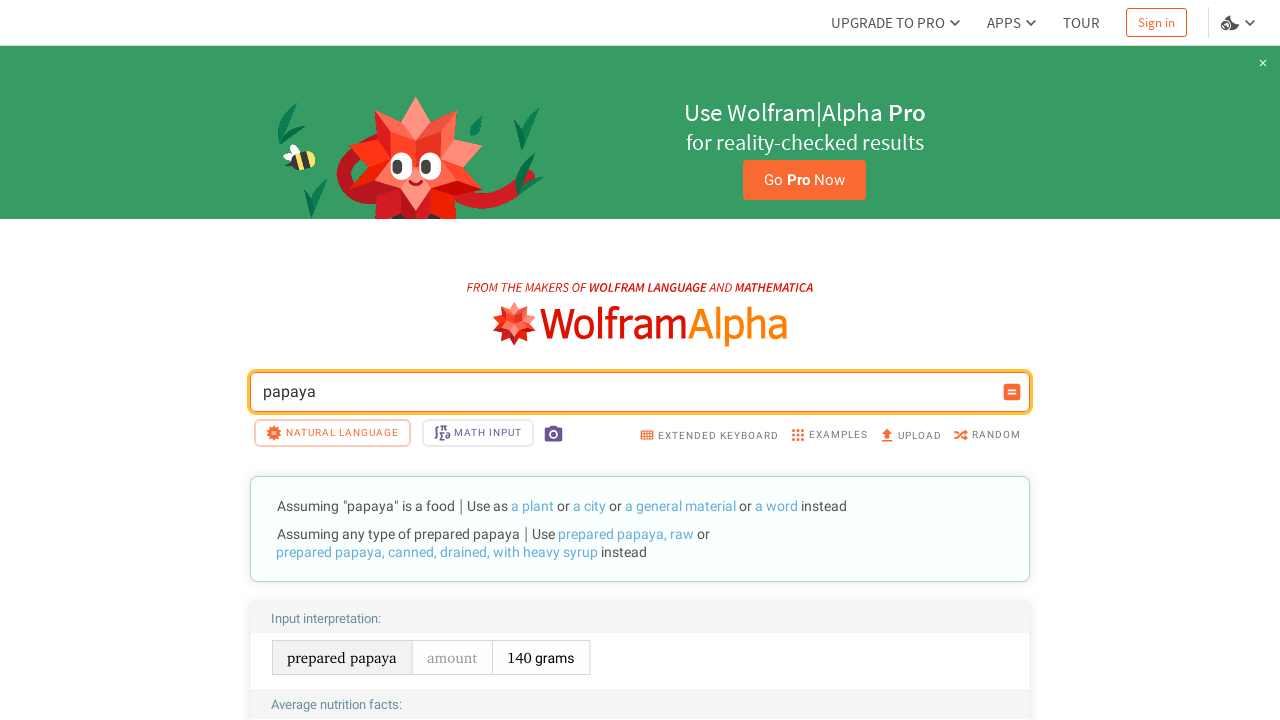

Verified that section headers are present on the page
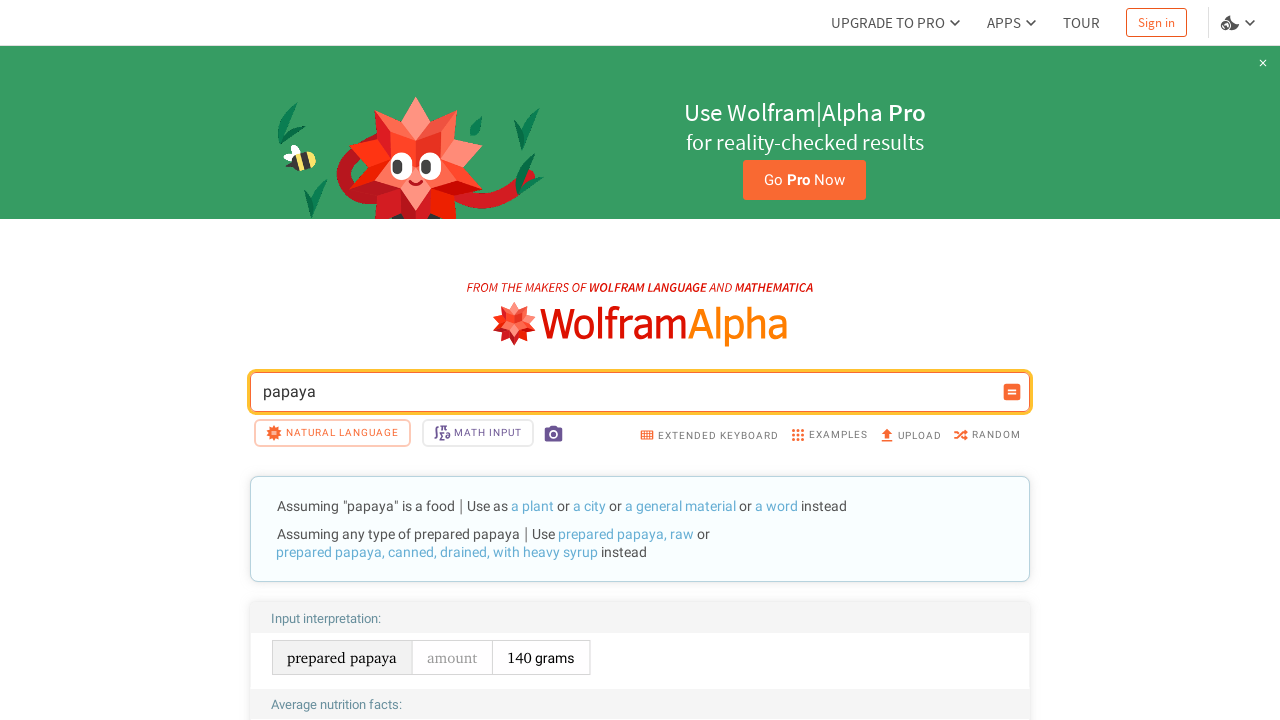

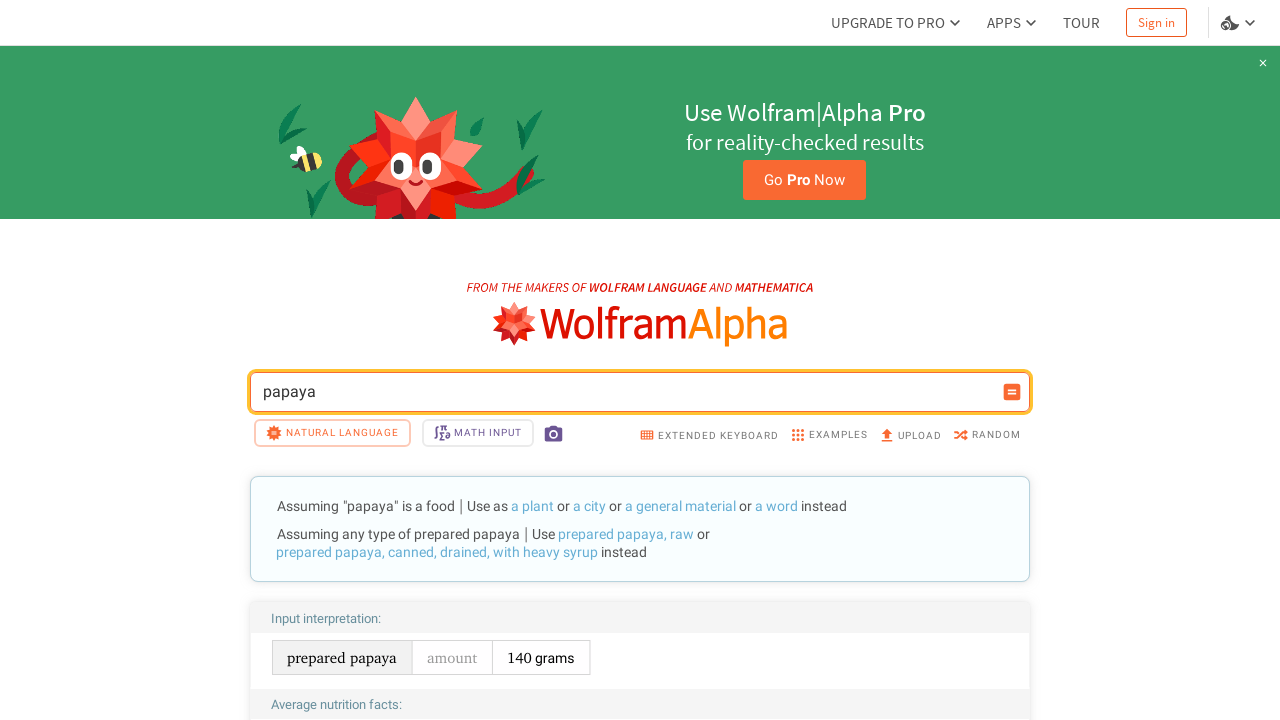